Tests that edits are cancelled when pressing Escape key

Starting URL: https://demo.playwright.dev/todomvc

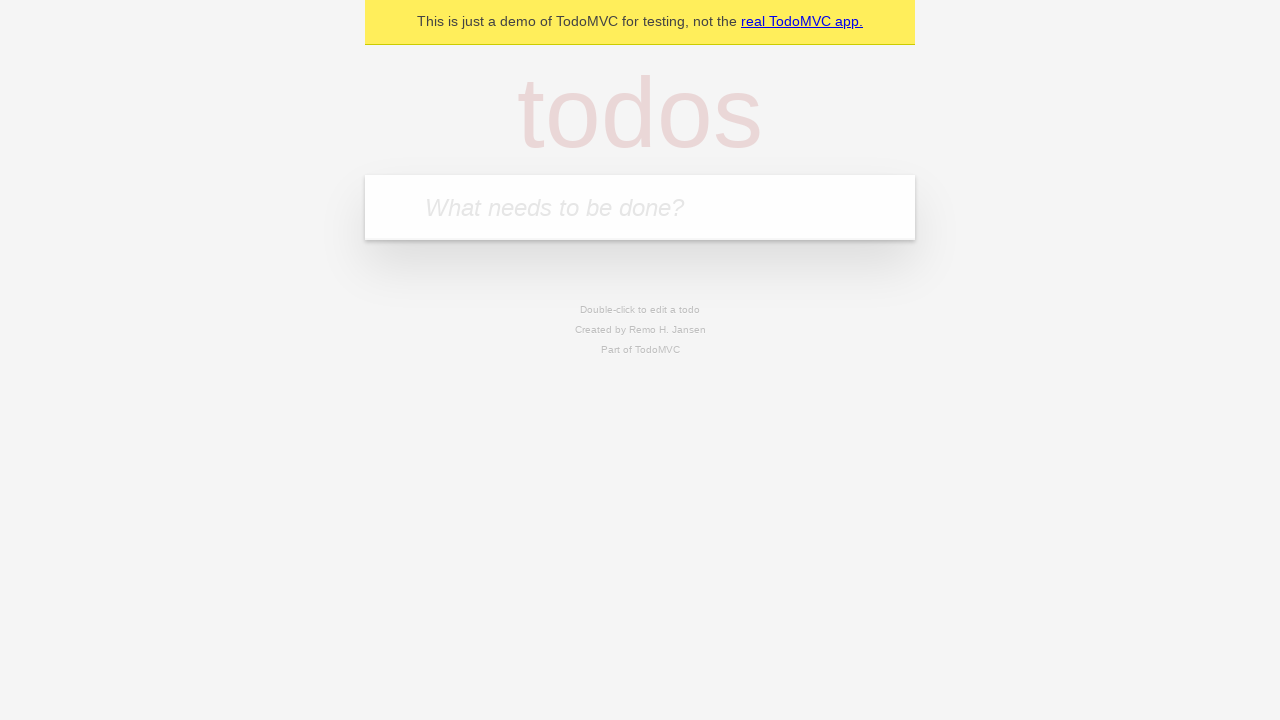

Filled todo input with 'buy some cheese' on internal:attr=[placeholder="What needs to be done?"i]
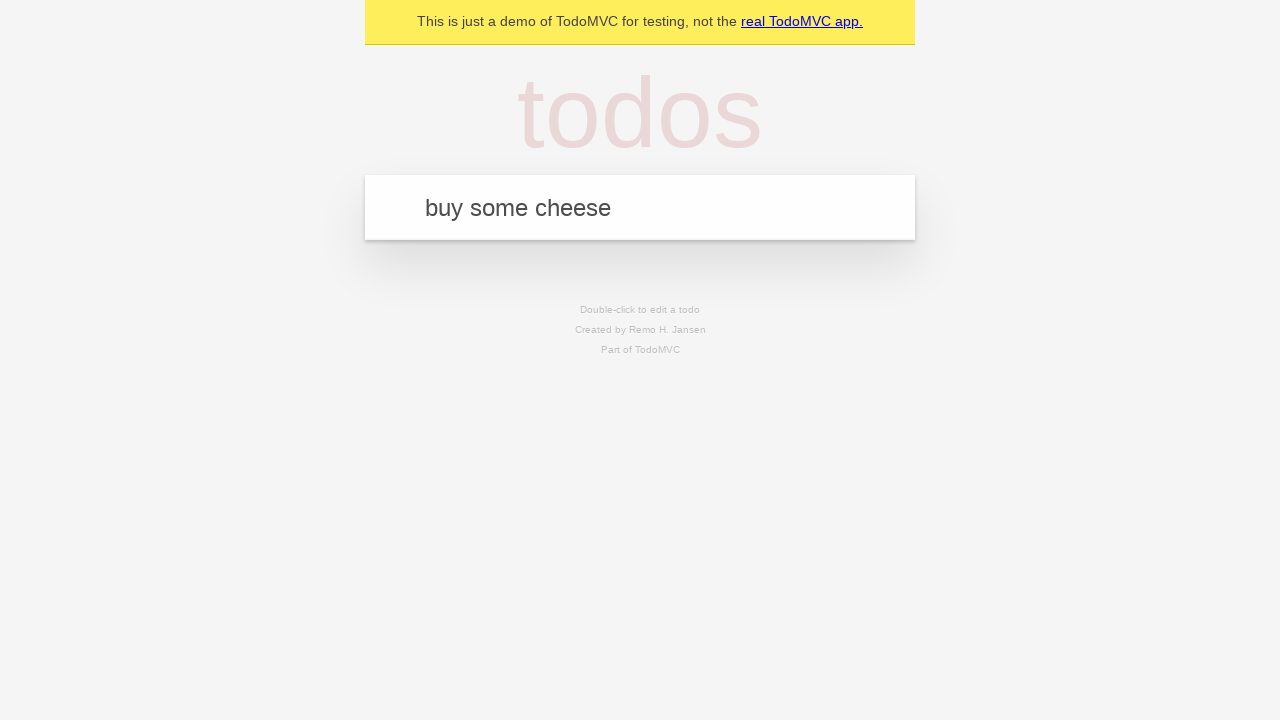

Pressed Enter to add todo 'buy some cheese' on internal:attr=[placeholder="What needs to be done?"i]
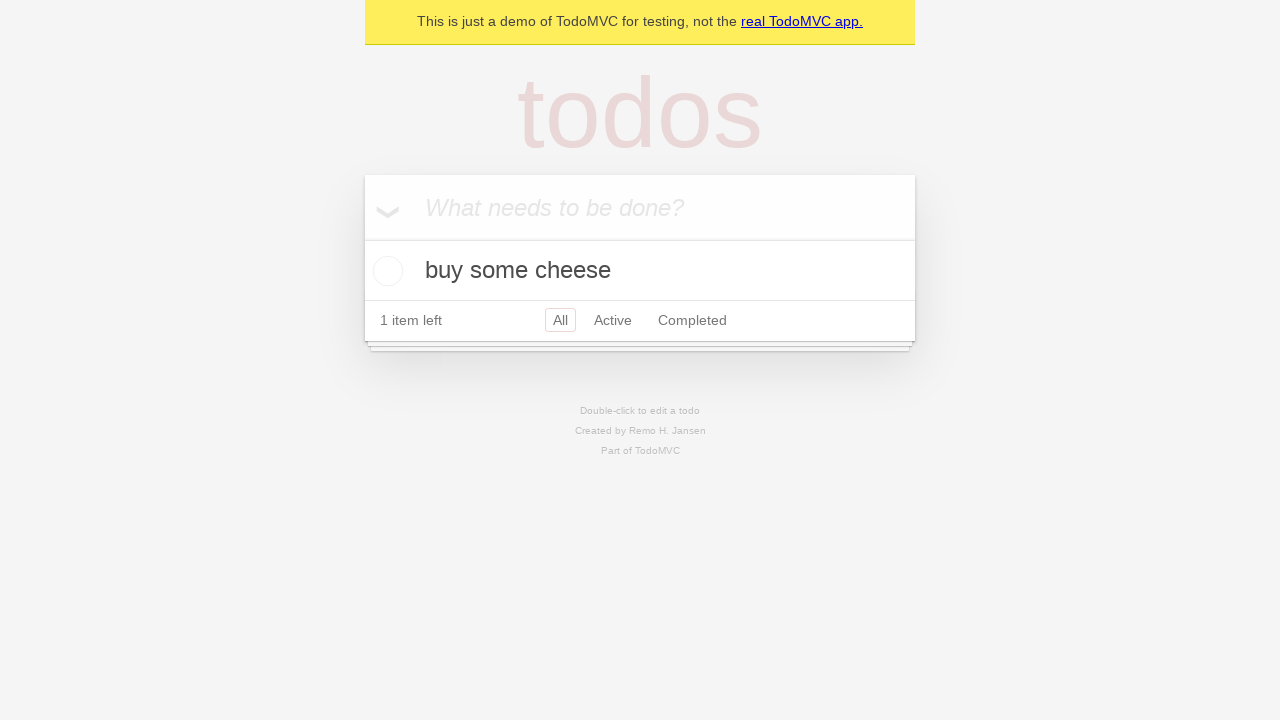

Filled todo input with 'feed the cat' on internal:attr=[placeholder="What needs to be done?"i]
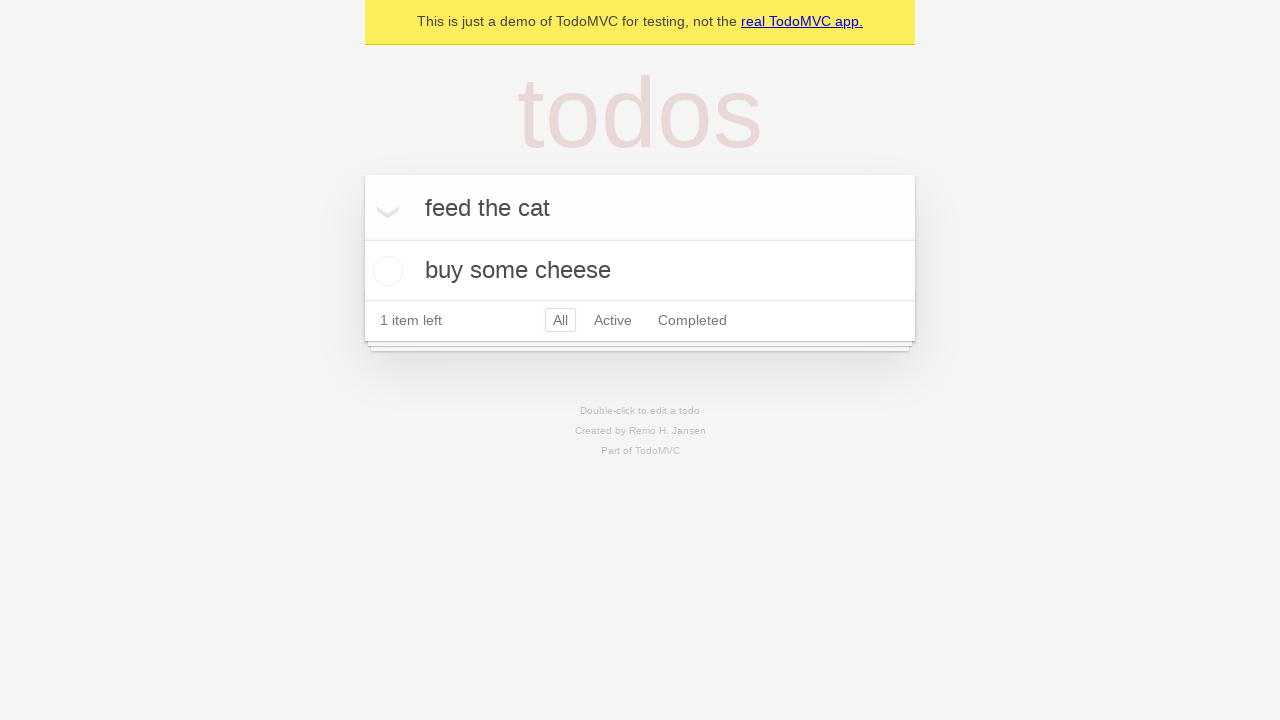

Pressed Enter to add todo 'feed the cat' on internal:attr=[placeholder="What needs to be done?"i]
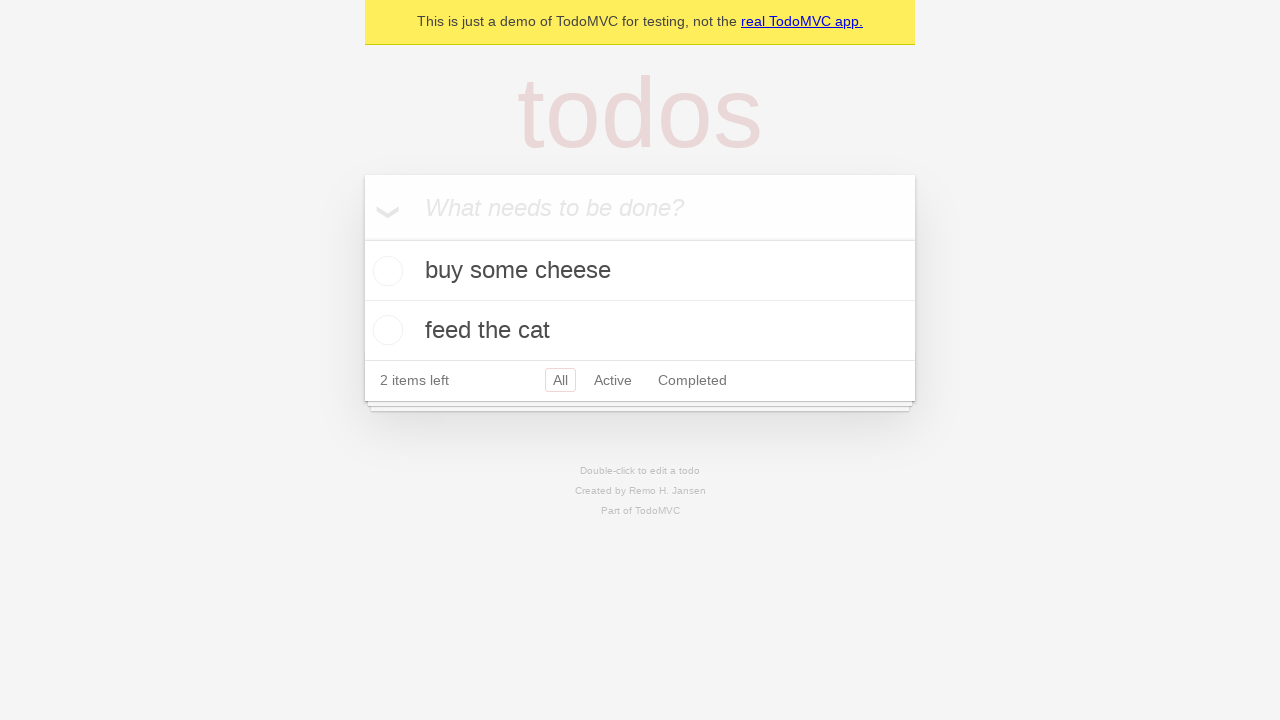

Filled todo input with 'book a doctors appointment' on internal:attr=[placeholder="What needs to be done?"i]
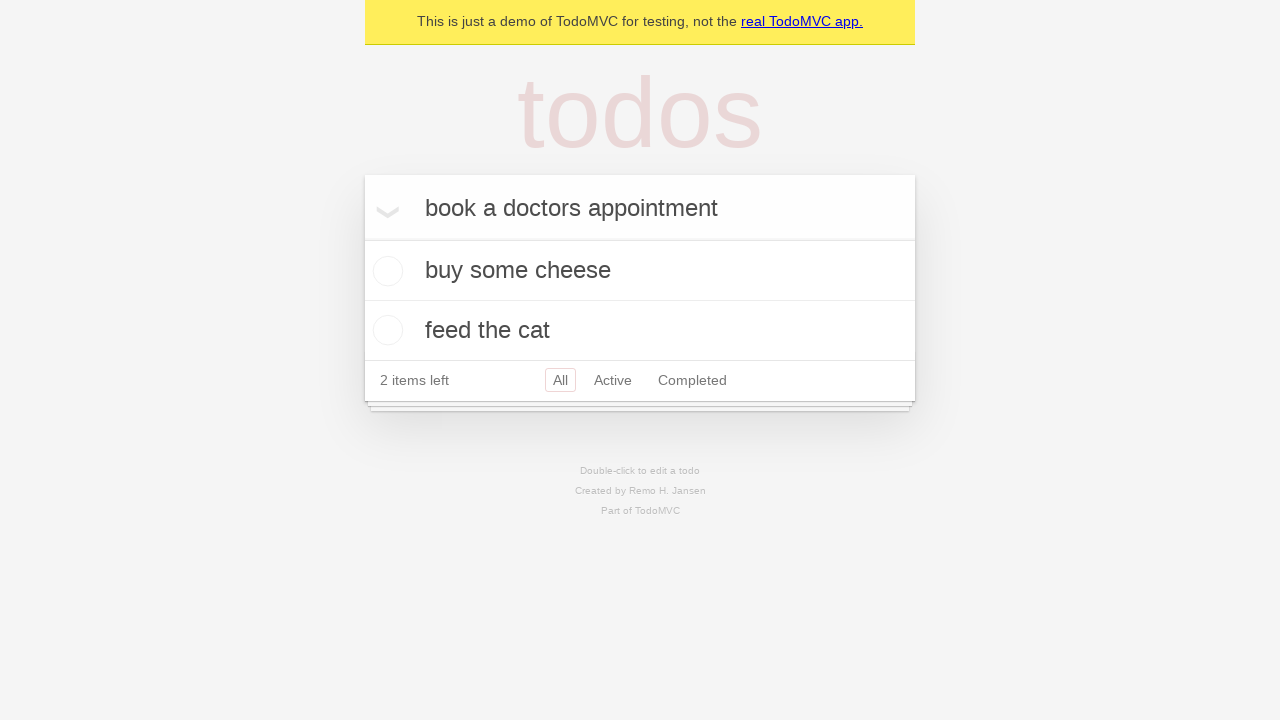

Pressed Enter to add todo 'book a doctors appointment' on internal:attr=[placeholder="What needs to be done?"i]
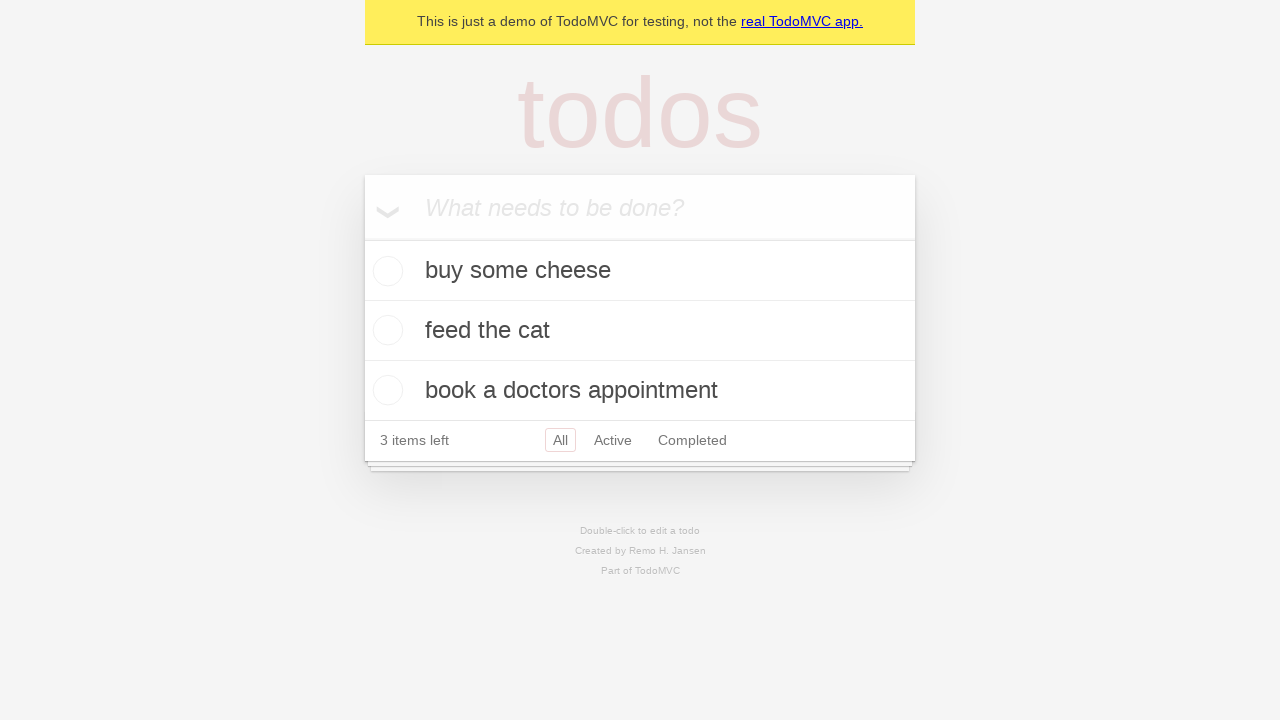

Double-clicked second todo item to enter edit mode at (640, 331) on internal:testid=[data-testid="todo-item"s] >> nth=1
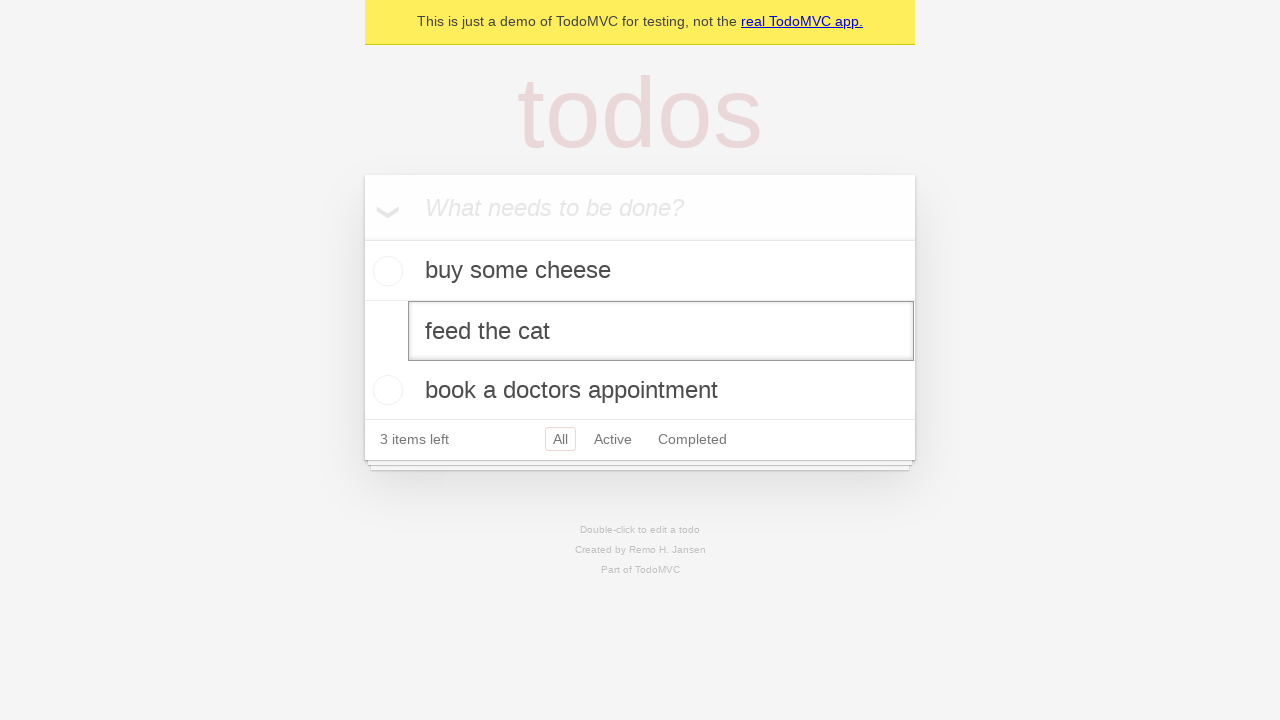

Filled edit textbox with 'buy some sausages' on internal:testid=[data-testid="todo-item"s] >> nth=1 >> internal:role=textbox[nam
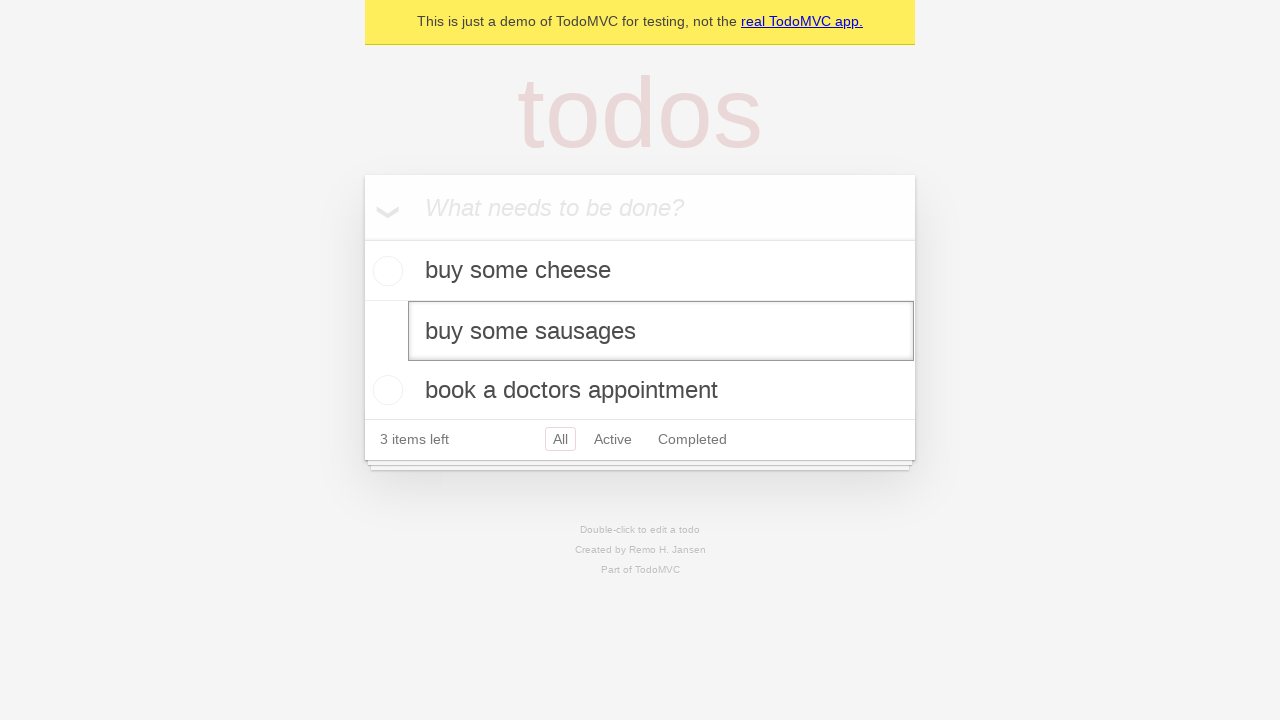

Pressed Escape key to cancel edit on internal:testid=[data-testid="todo-item"s] >> nth=1 >> internal:role=textbox[nam
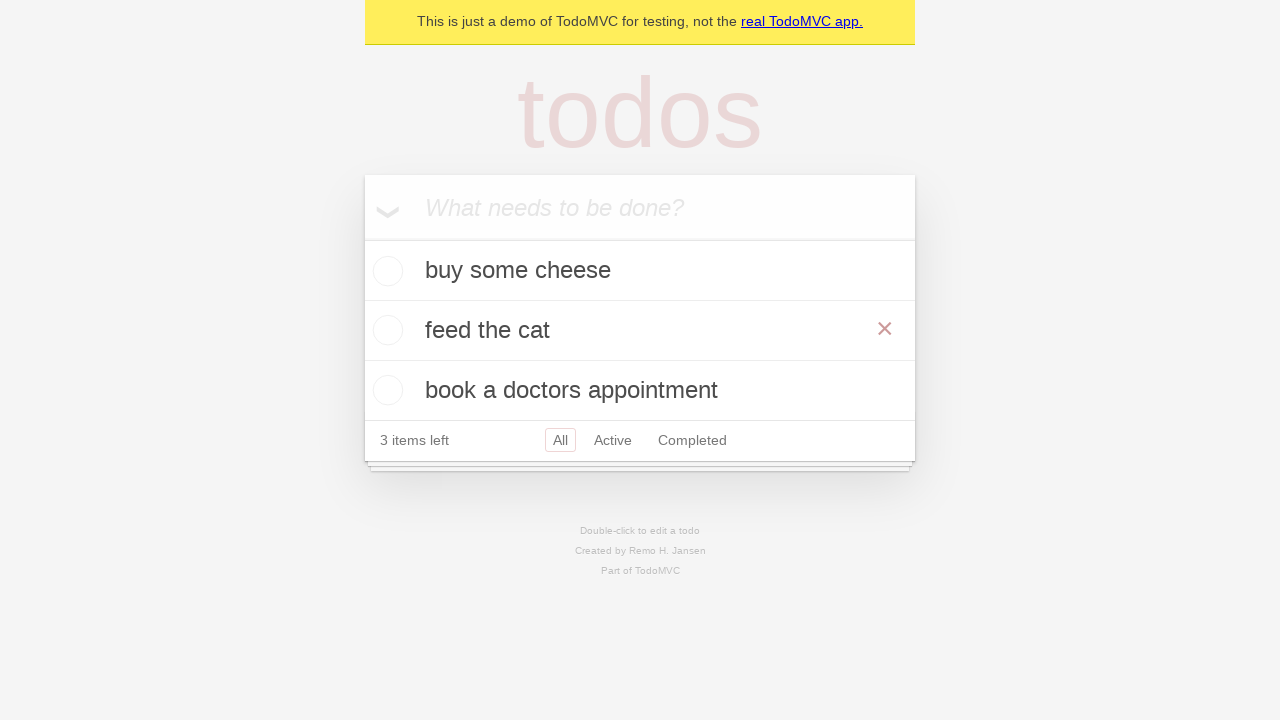

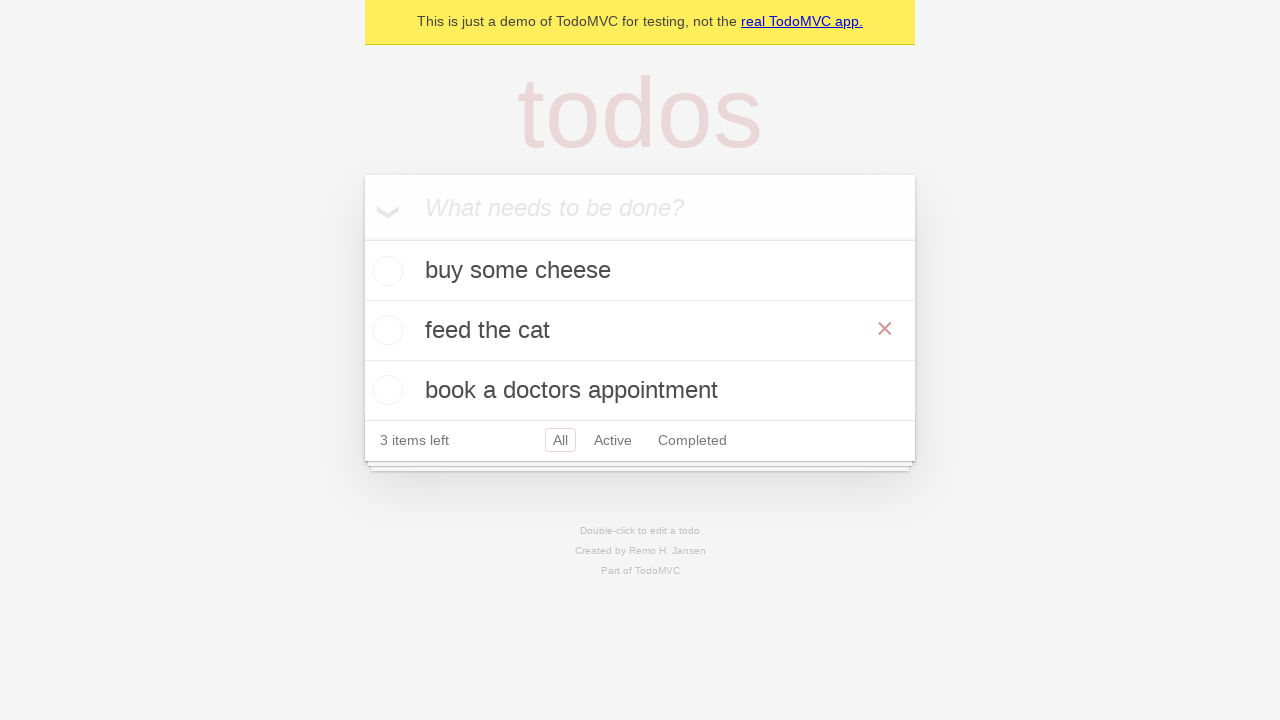